Tests user registration flow by navigating to registration page, filling in username, email, and password, then verifying successful registration message appears.

Starting URL: http://intershop5.skillbox.ru/

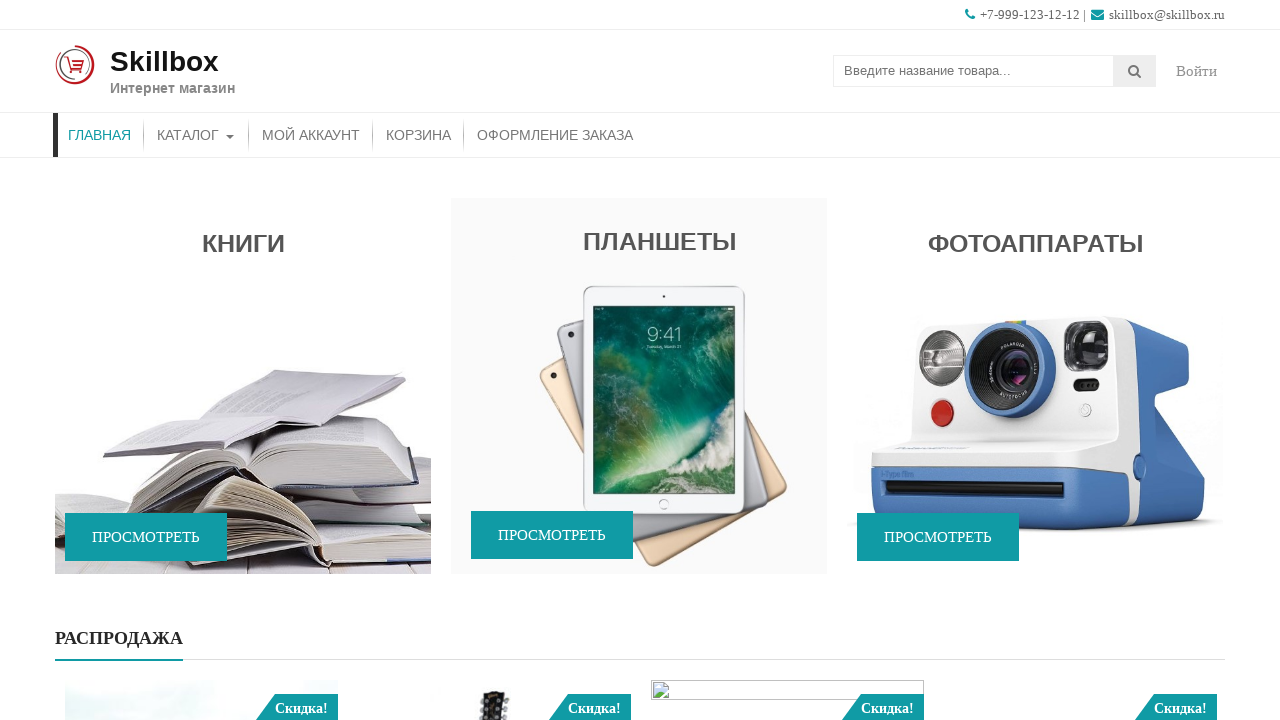

Clicked sign in button to access account page at (1197, 71) on xpath=//div[@class = 'login-woocommerce']//a
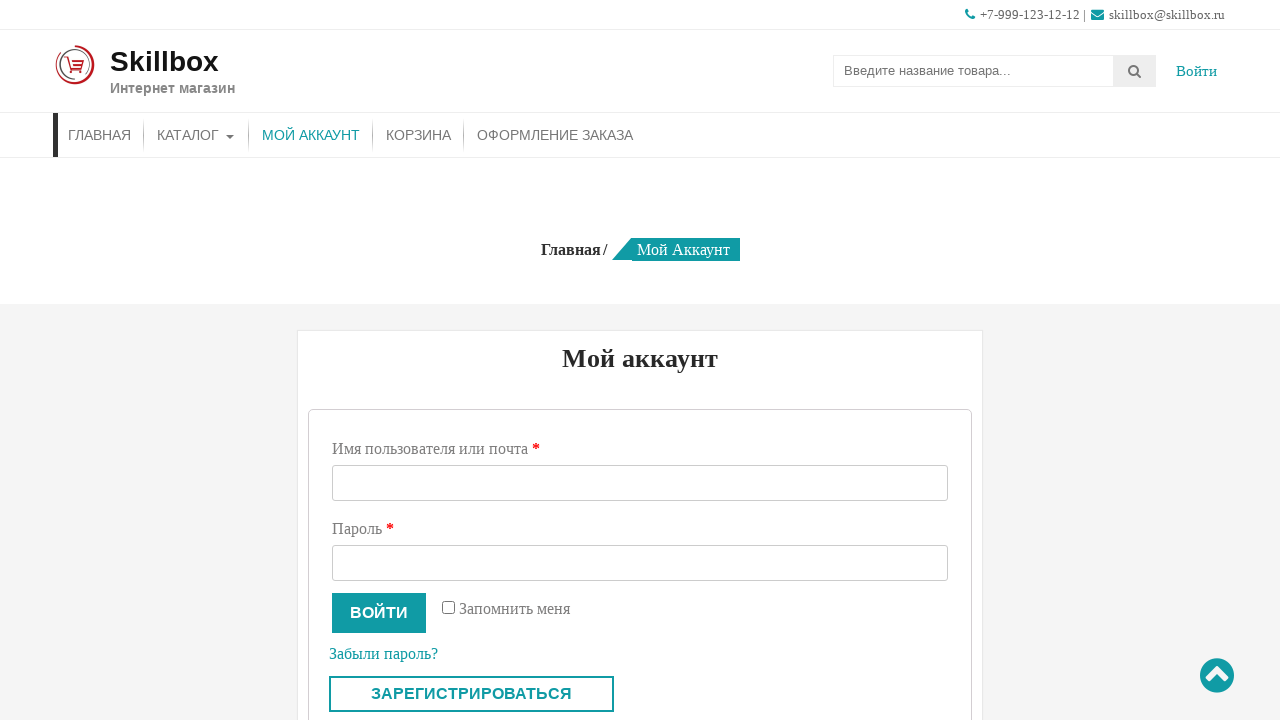

Clicked registration button at (472, 694) on xpath=//button[@class = 'custom-register-button']
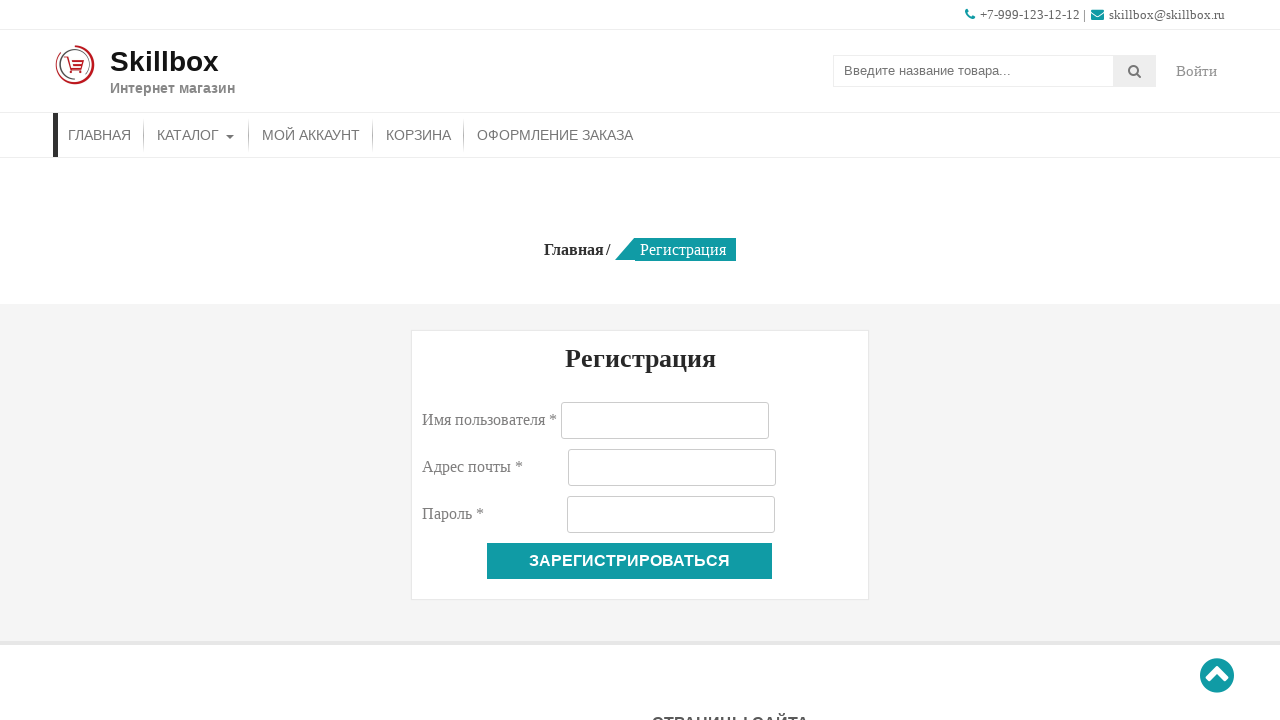

Filled username field with 'TestUser7892' on //input[@id = 'reg_username']
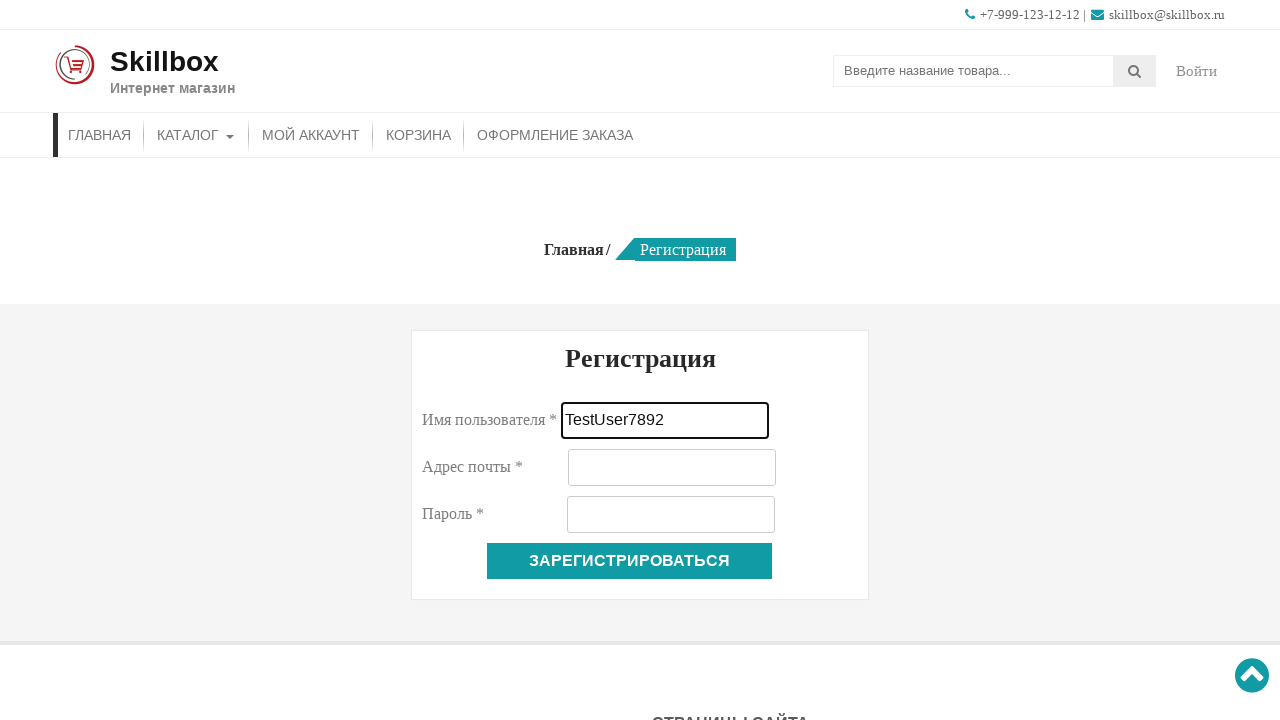

Filled email field with 'newuser7892@testmail.com' on //input[@id = 'reg_email']
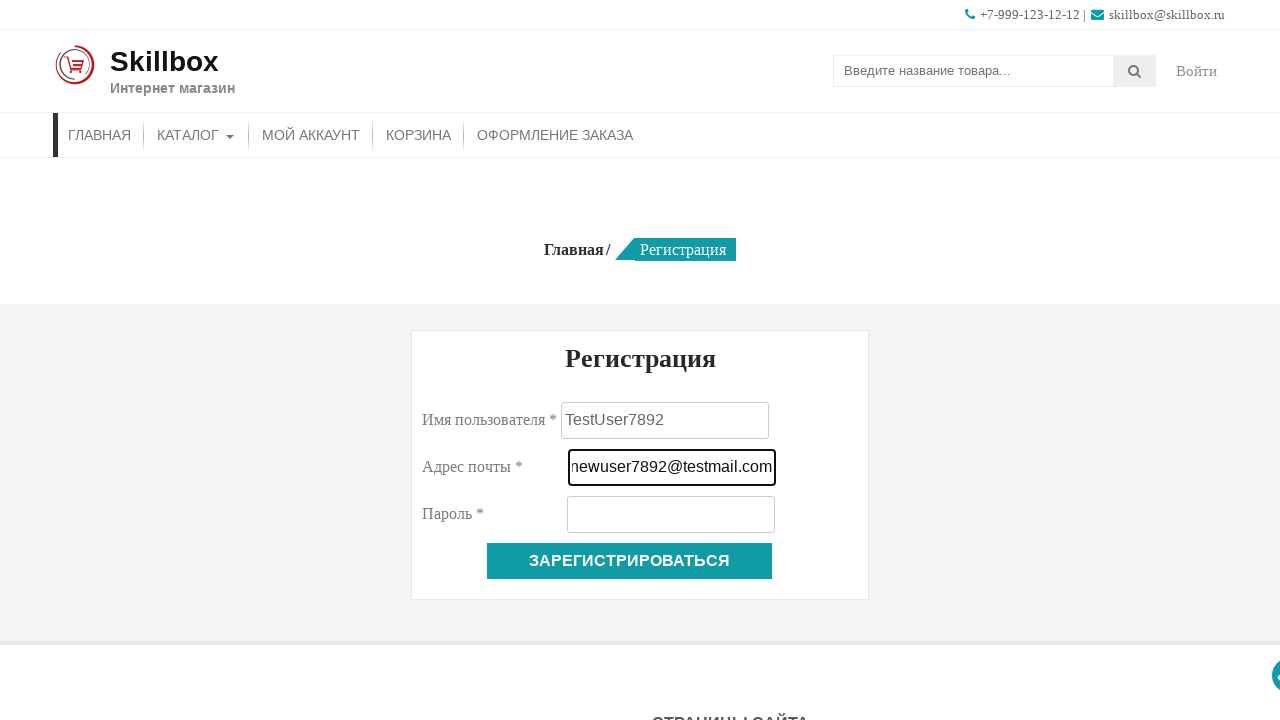

Filled password field with 'securePass2024' on //input[@id = 'reg_password']
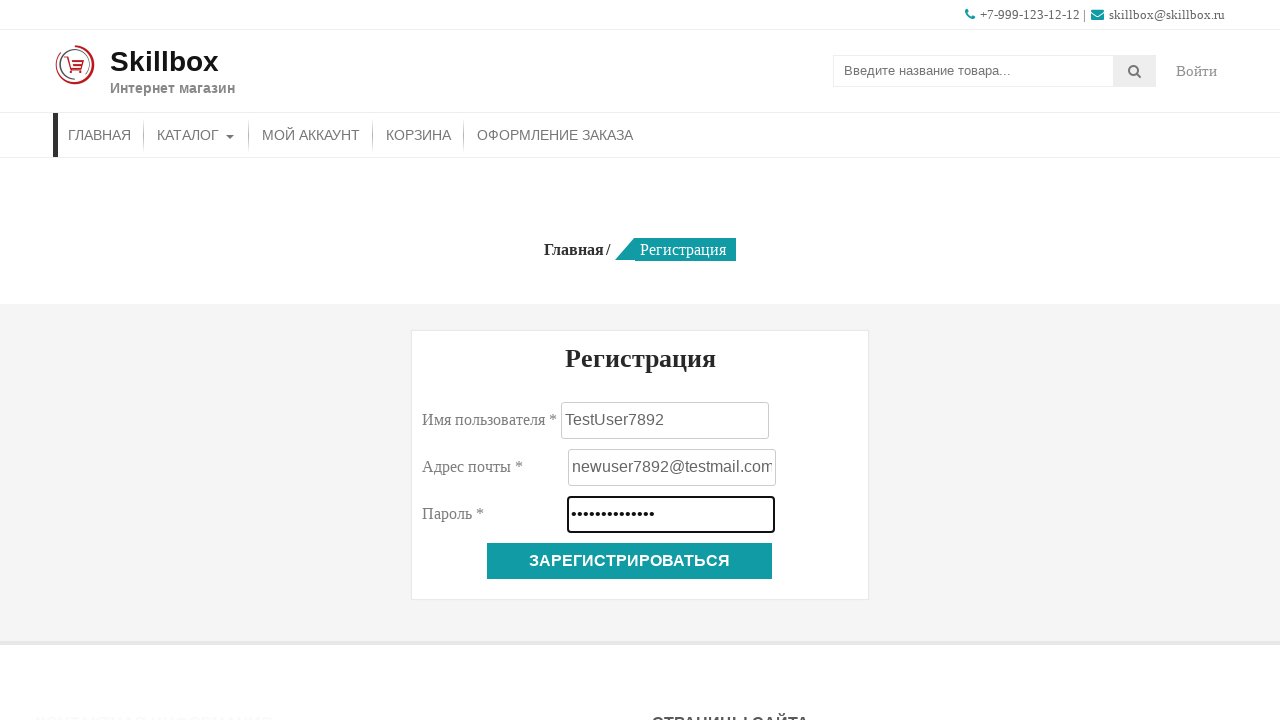

Clicked submit registration button at (630, 561) on xpath=//button[@name = 'register']
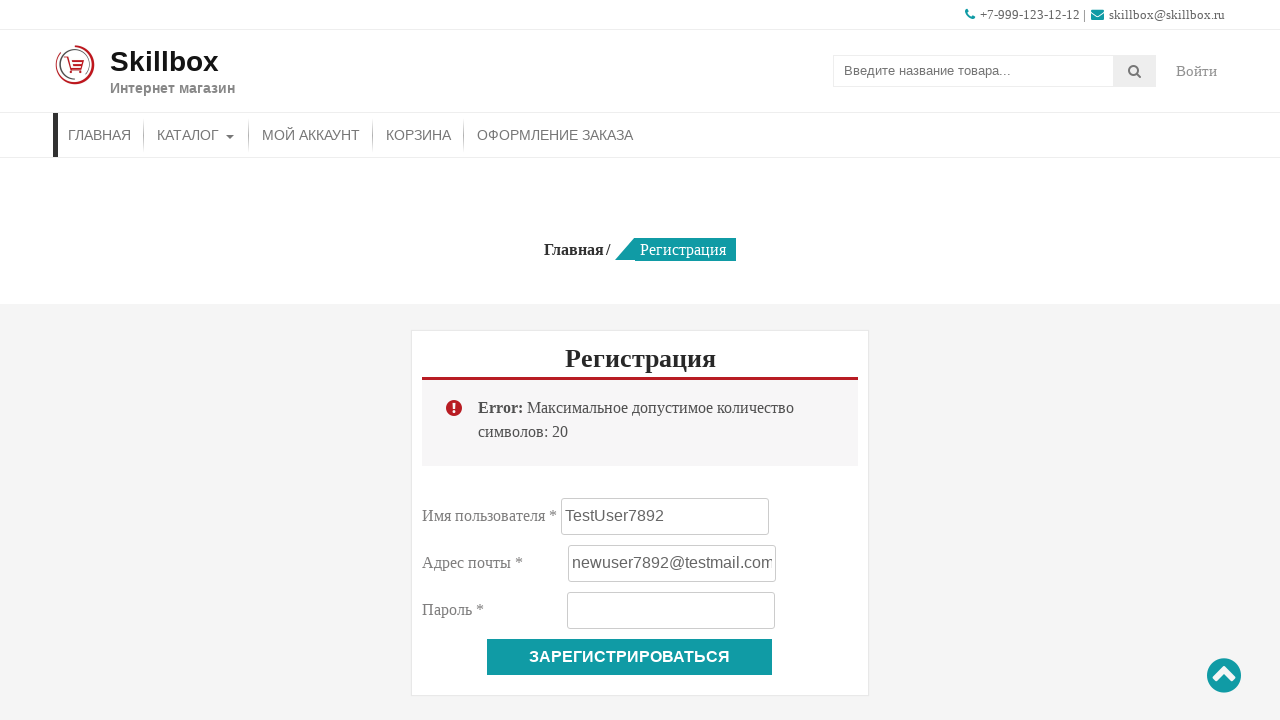

Registration completed and success message appeared
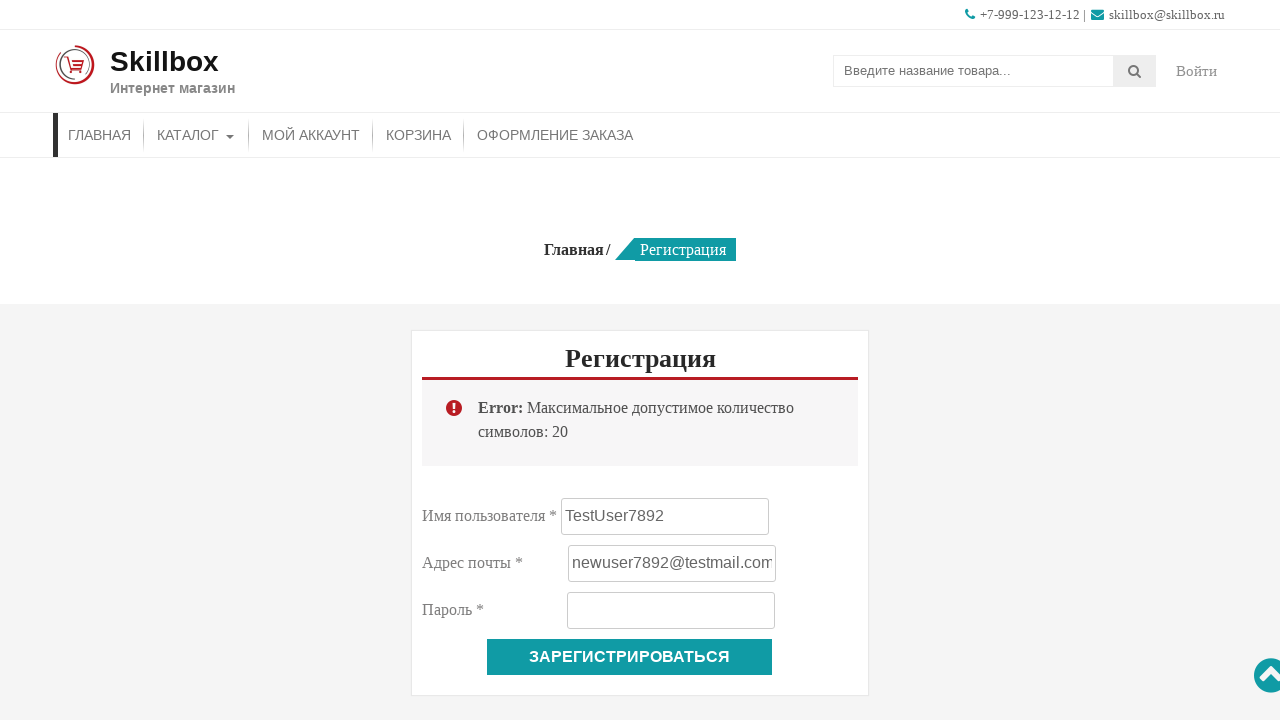

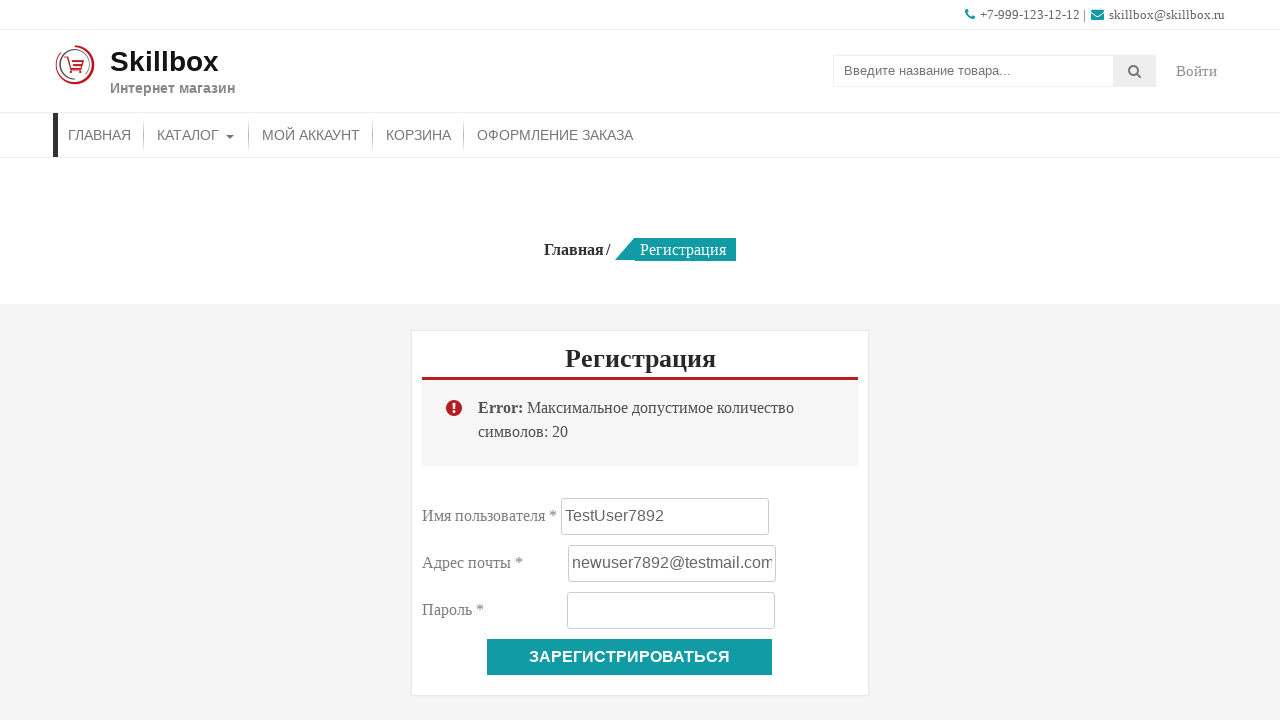